Tests link navigation by clicking on "Return to index" link, navigating back, and clicking using partial link text

Starting URL: https://www.selenium.dev/selenium/web/web-form.html

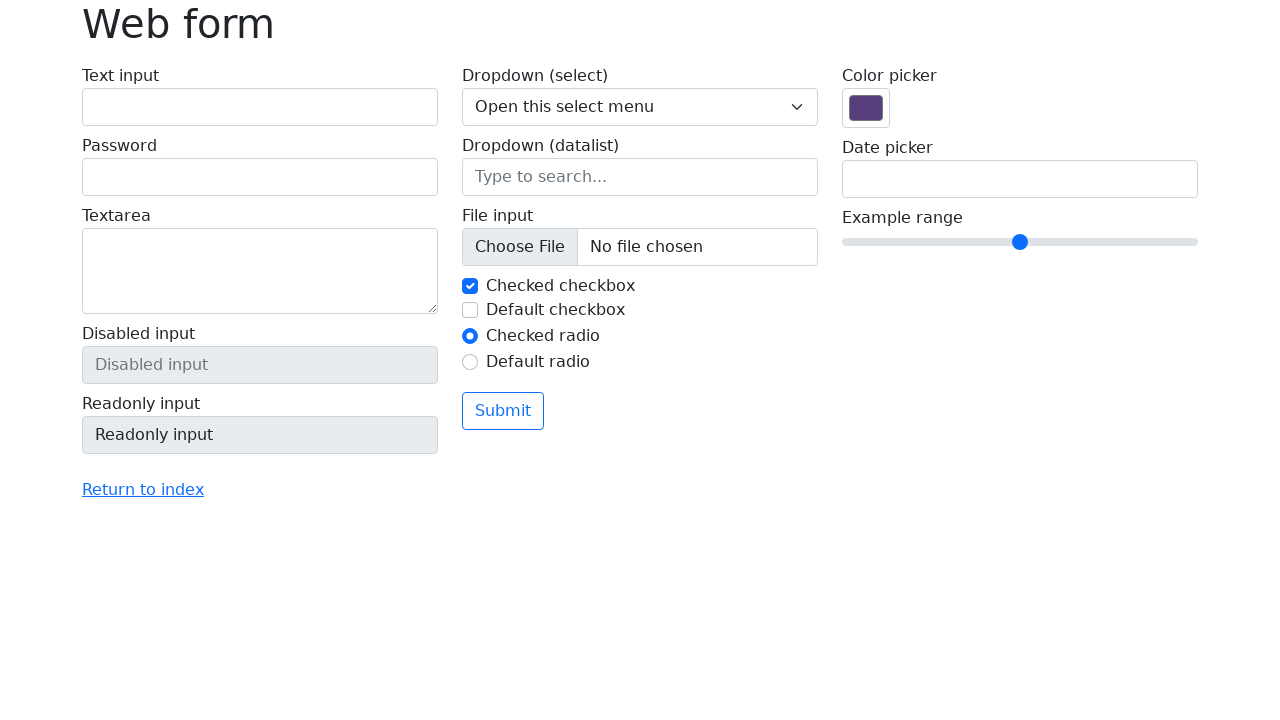

Clicked on 'Return to index' link at (143, 490) on text=Return to index
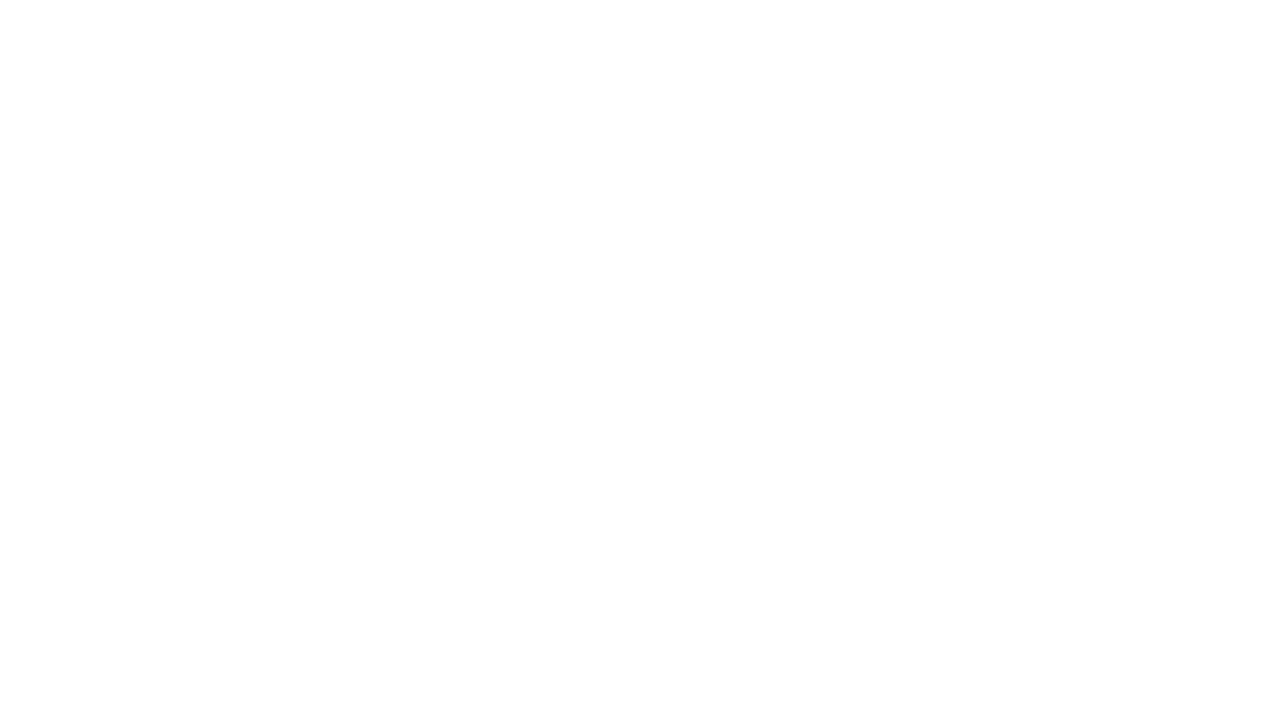

Waited for page to load after clicking return link
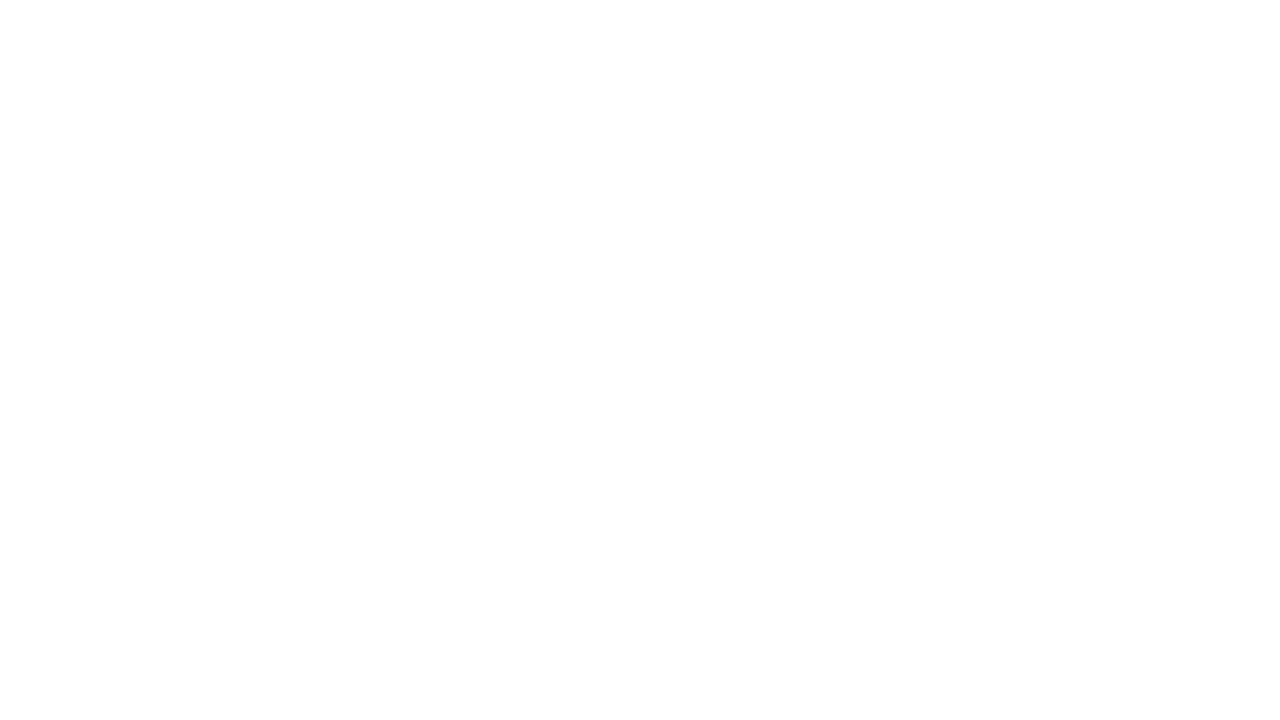

Navigated back to previous page
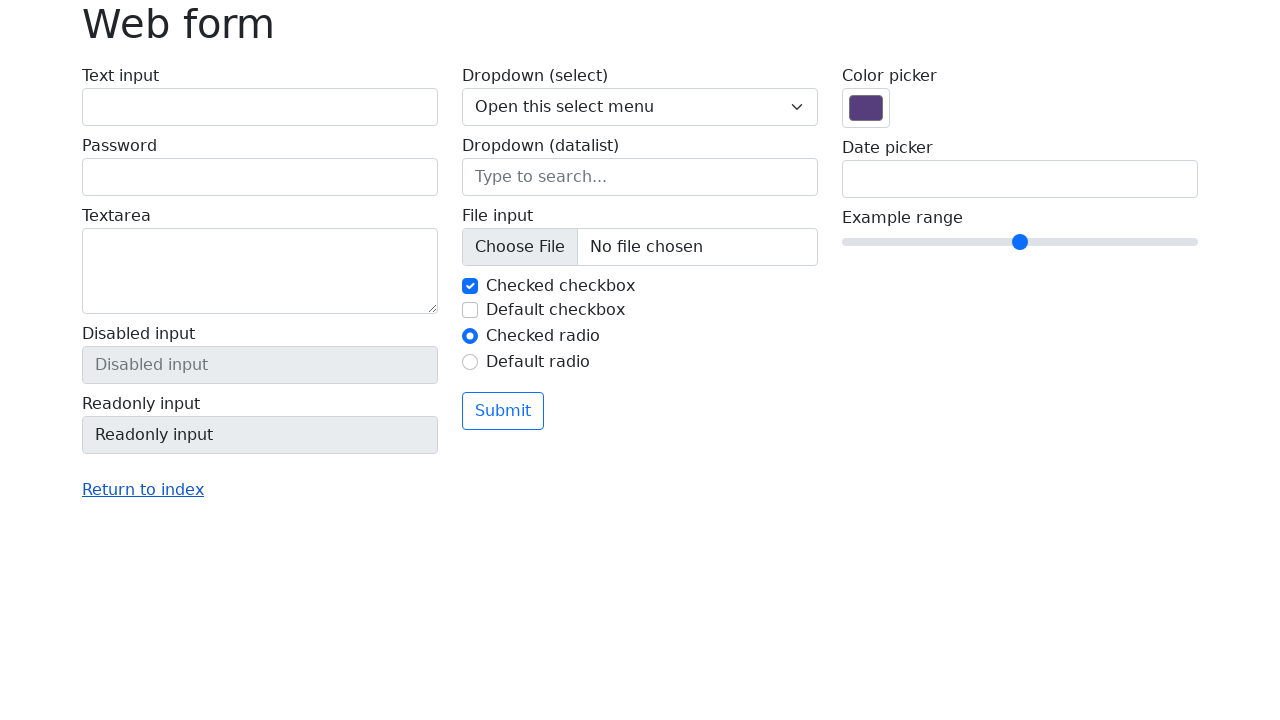

Waited for page to load after navigating back
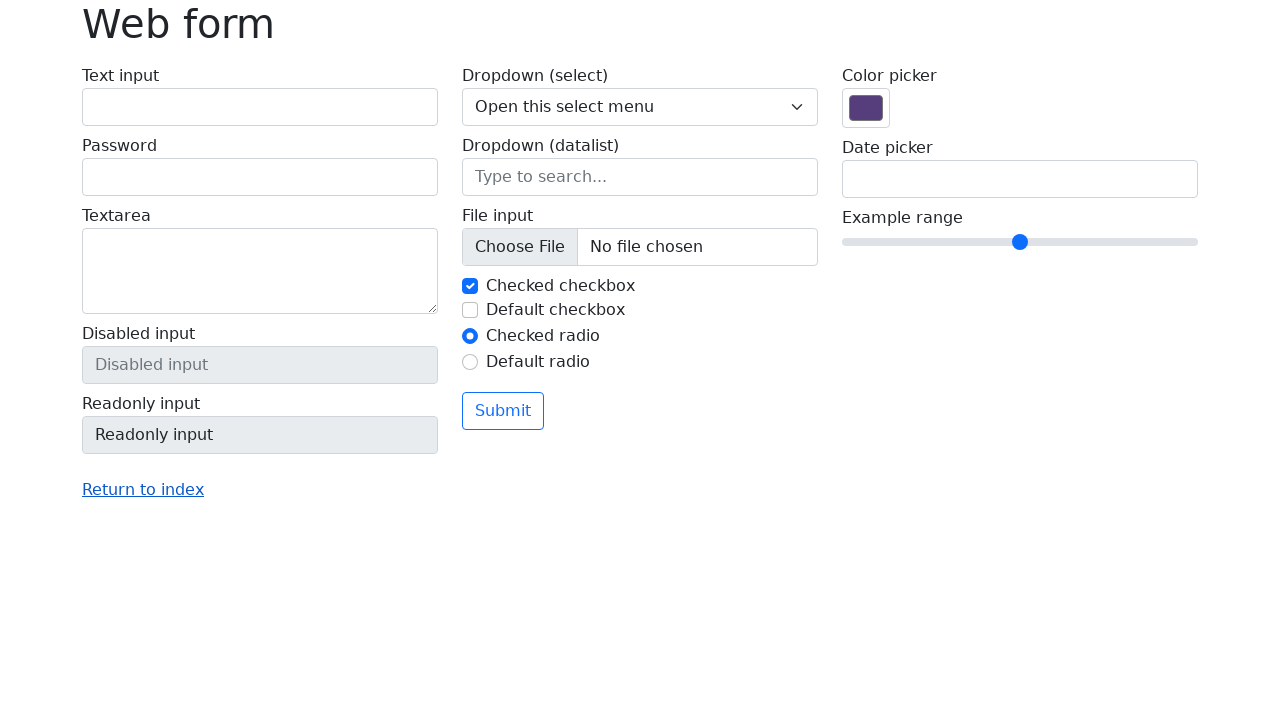

Clicked on link using partial text match 'Return' at (143, 490) on text=Return
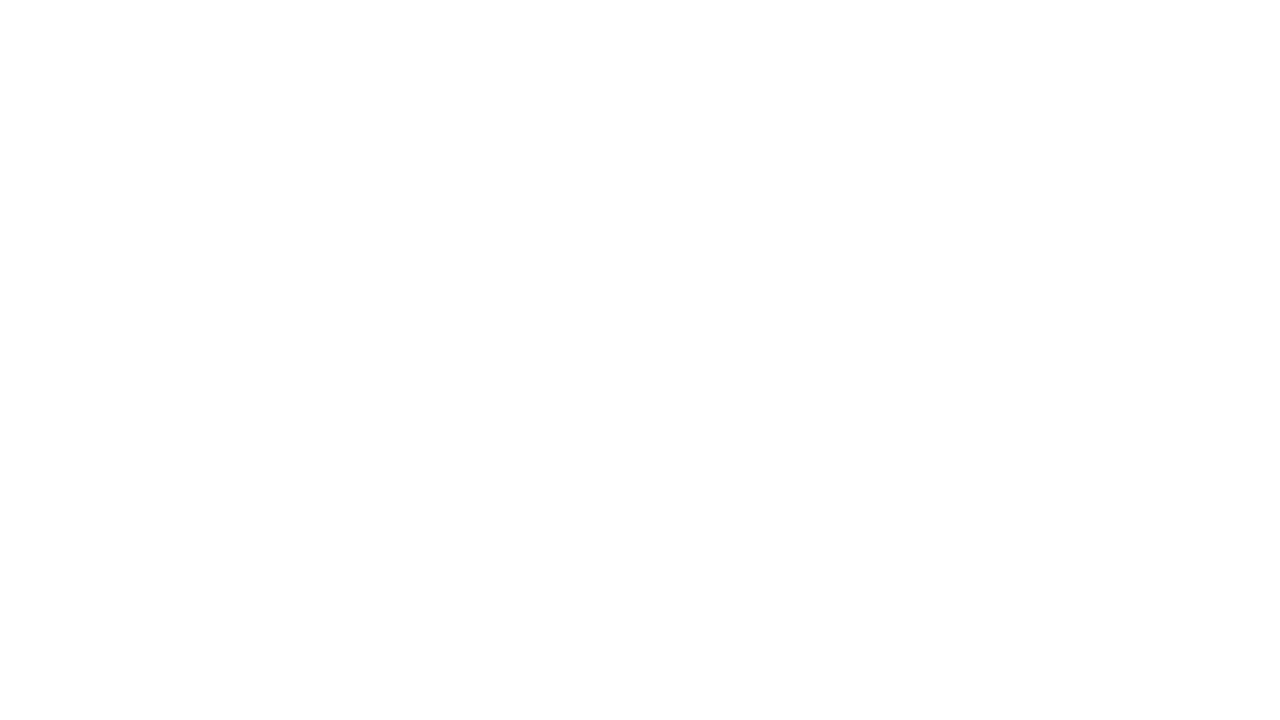

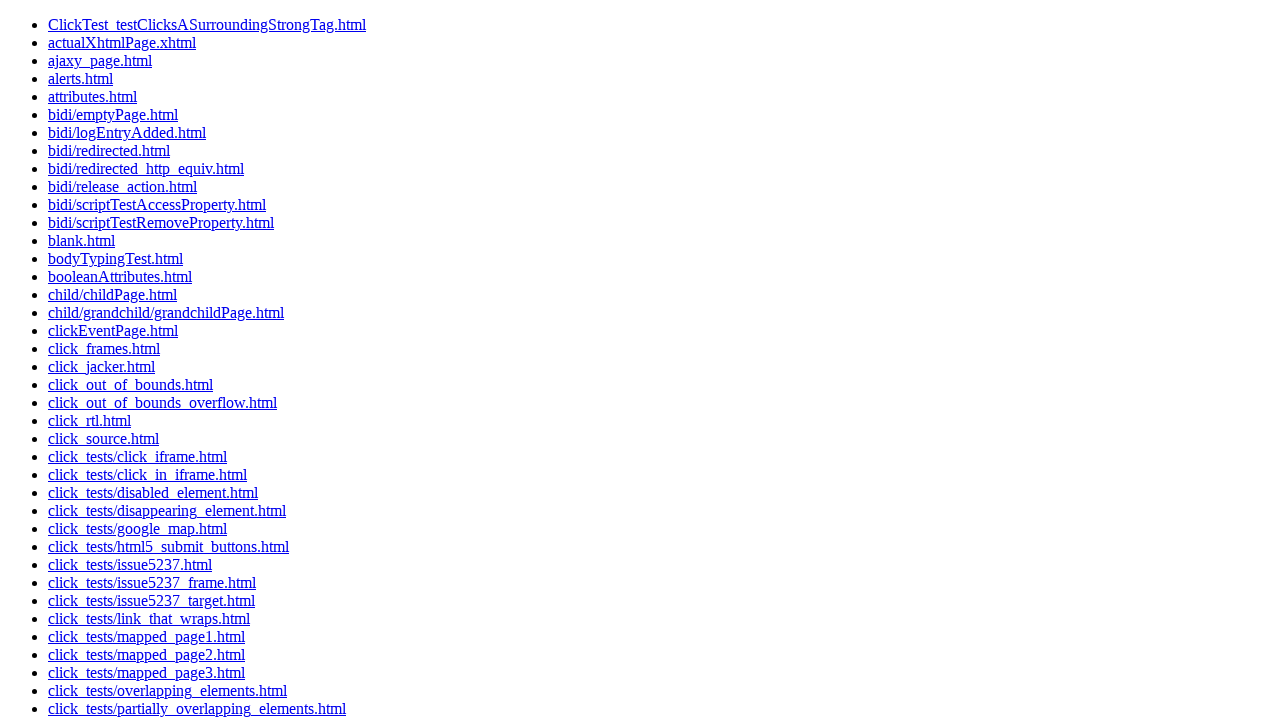